Tests dynamic loading by clicking a start button and waiting for content to appear

Starting URL: http://the-internet.herokuapp.com/dynamic_loading/1

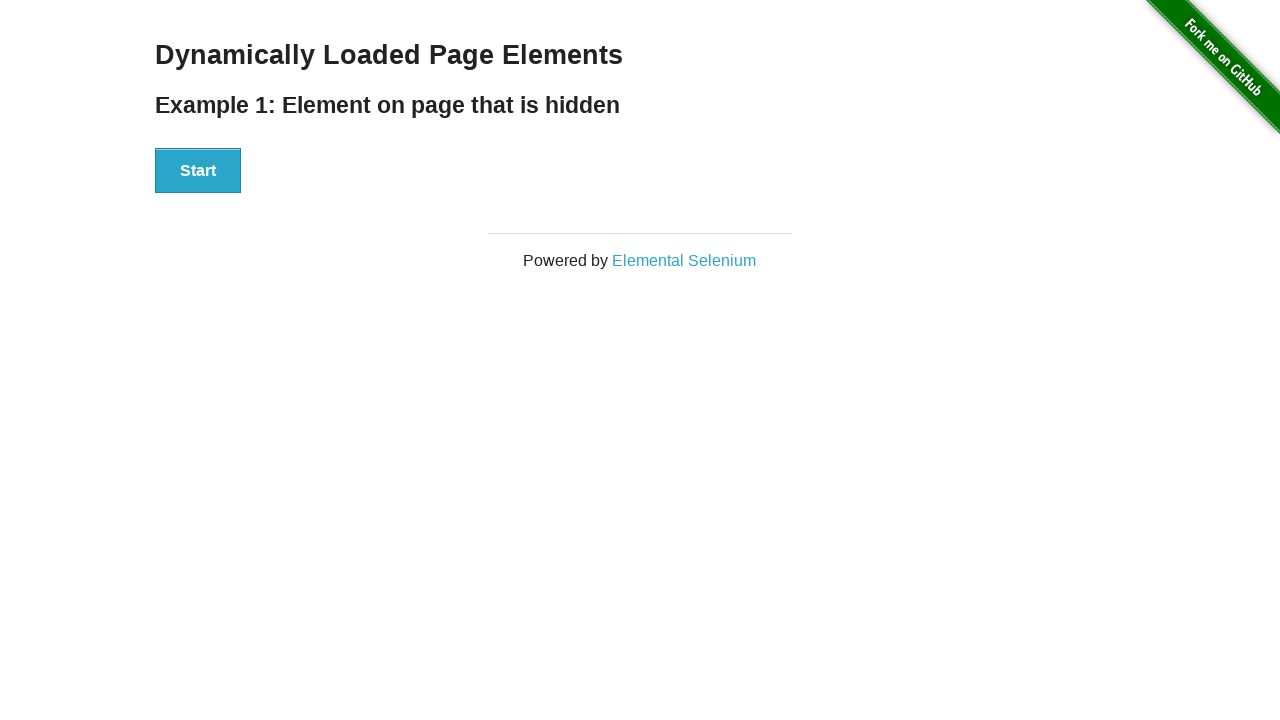

Clicked the start button to initiate dynamic loading at (198, 171) on #start button
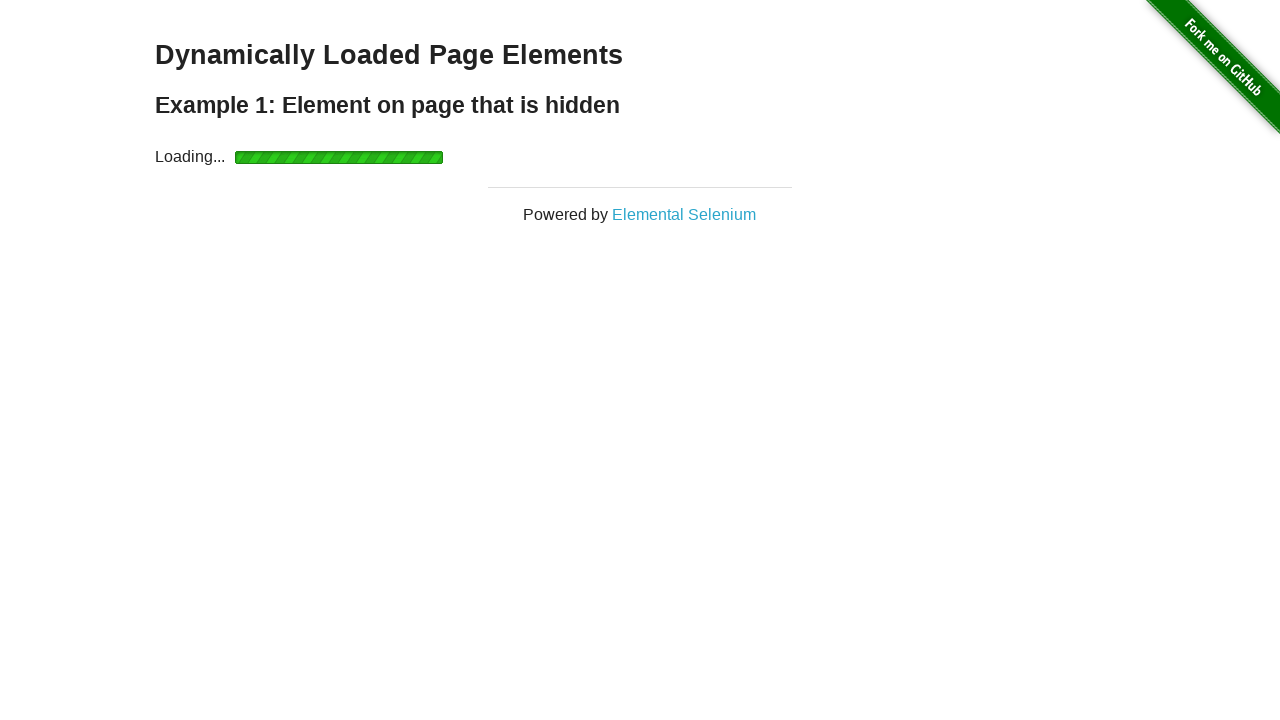

Loading indicator disappeared
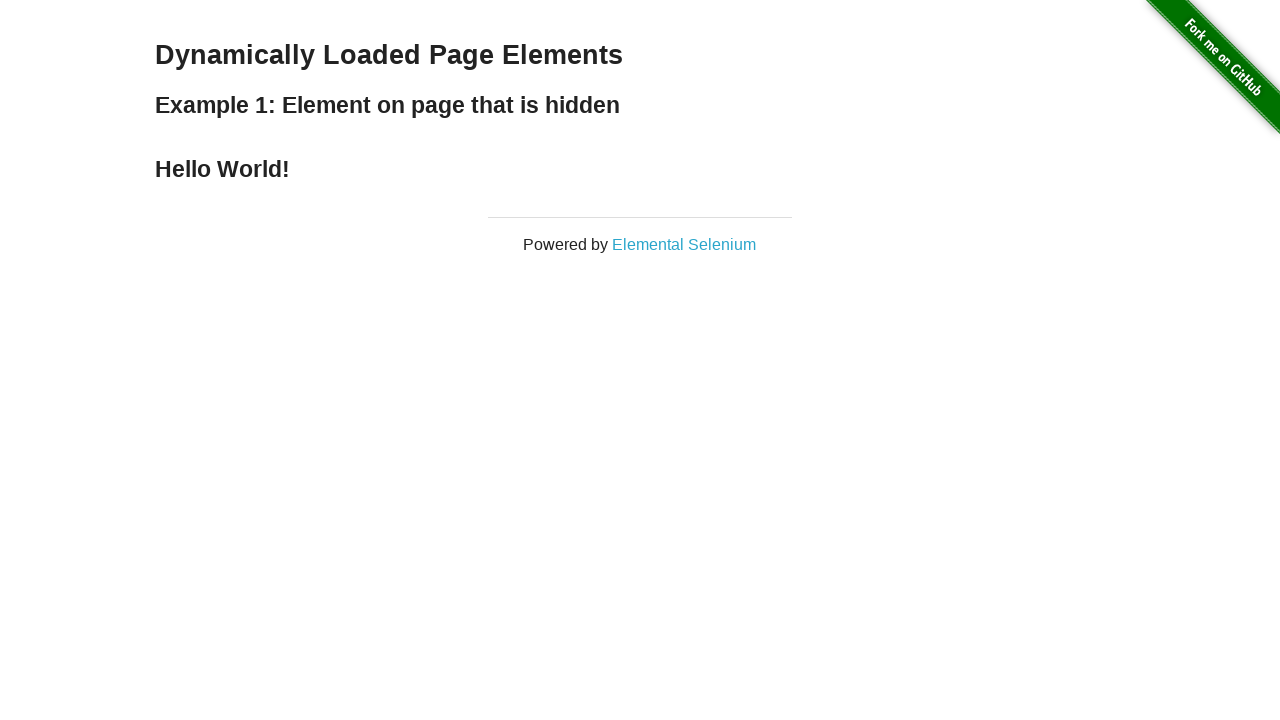

Finish text appeared after dynamic content loaded
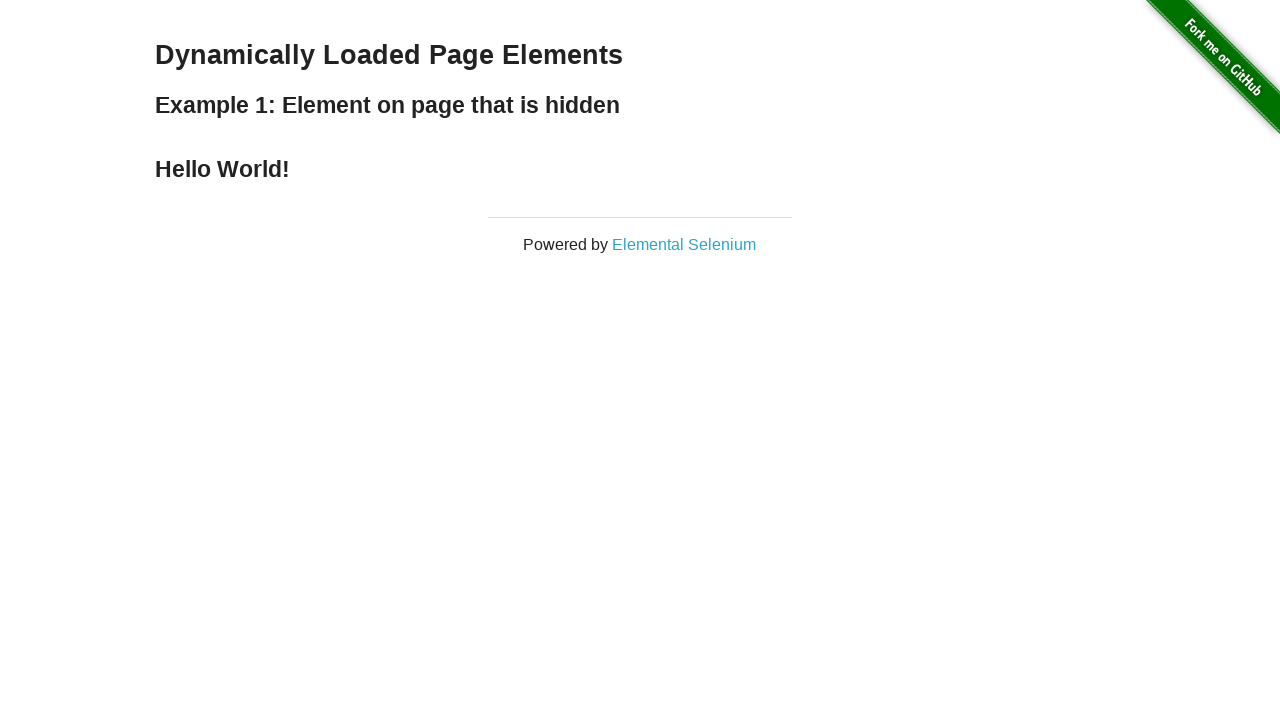

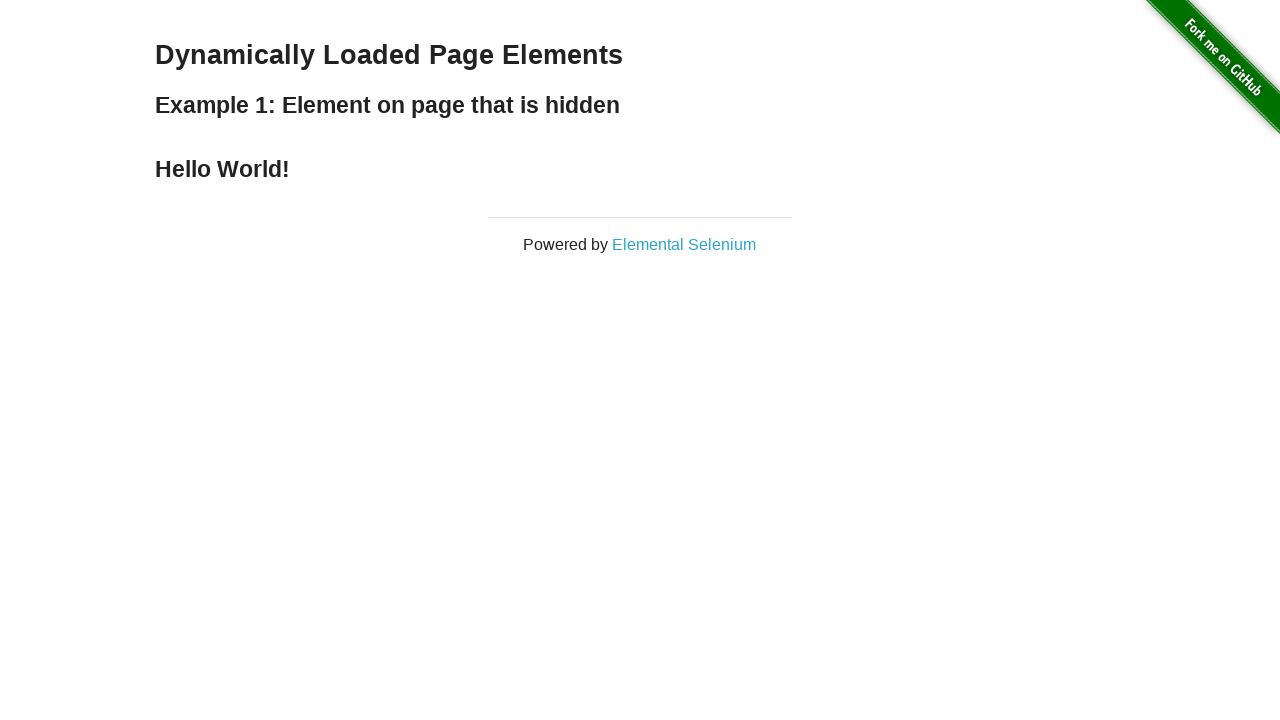